Verifies that the second button's value matches "this is Also a Button" when compared case-insensitively

Starting URL: https://acctabootcamp.github.io/site/examples/locators

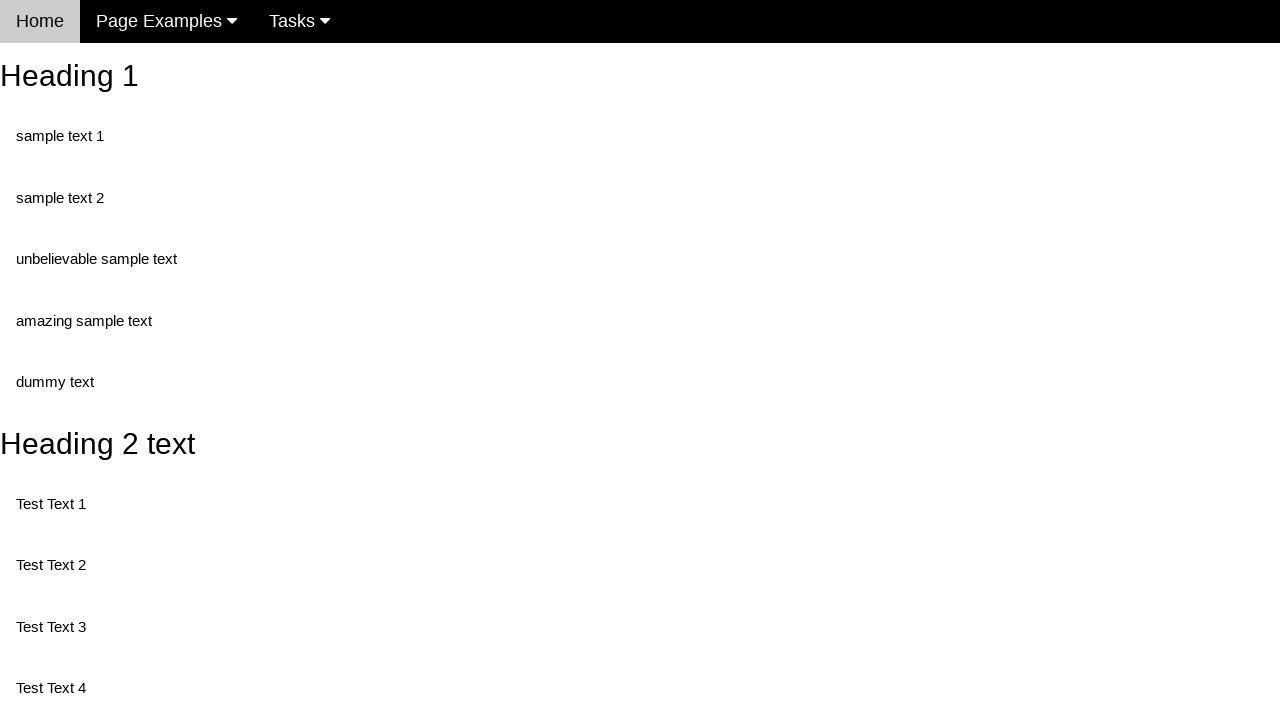

Navigated to locators example page
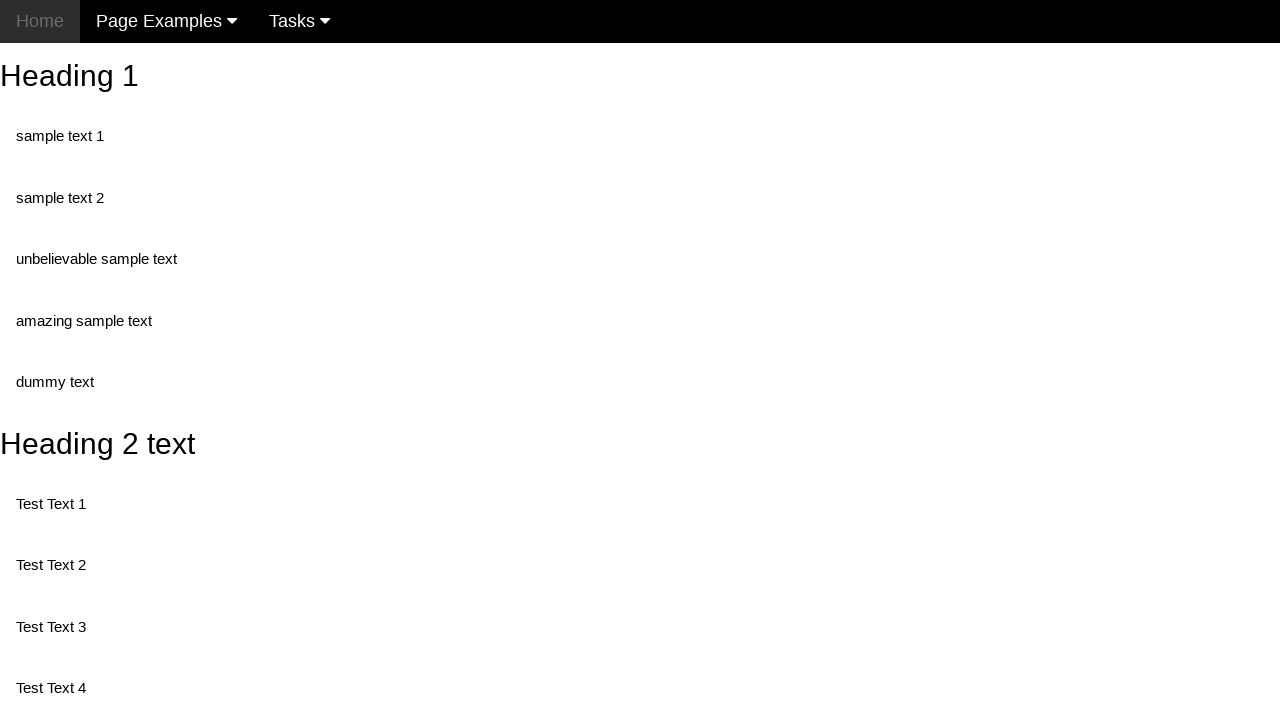

Located second button element by name 'randomButton2'
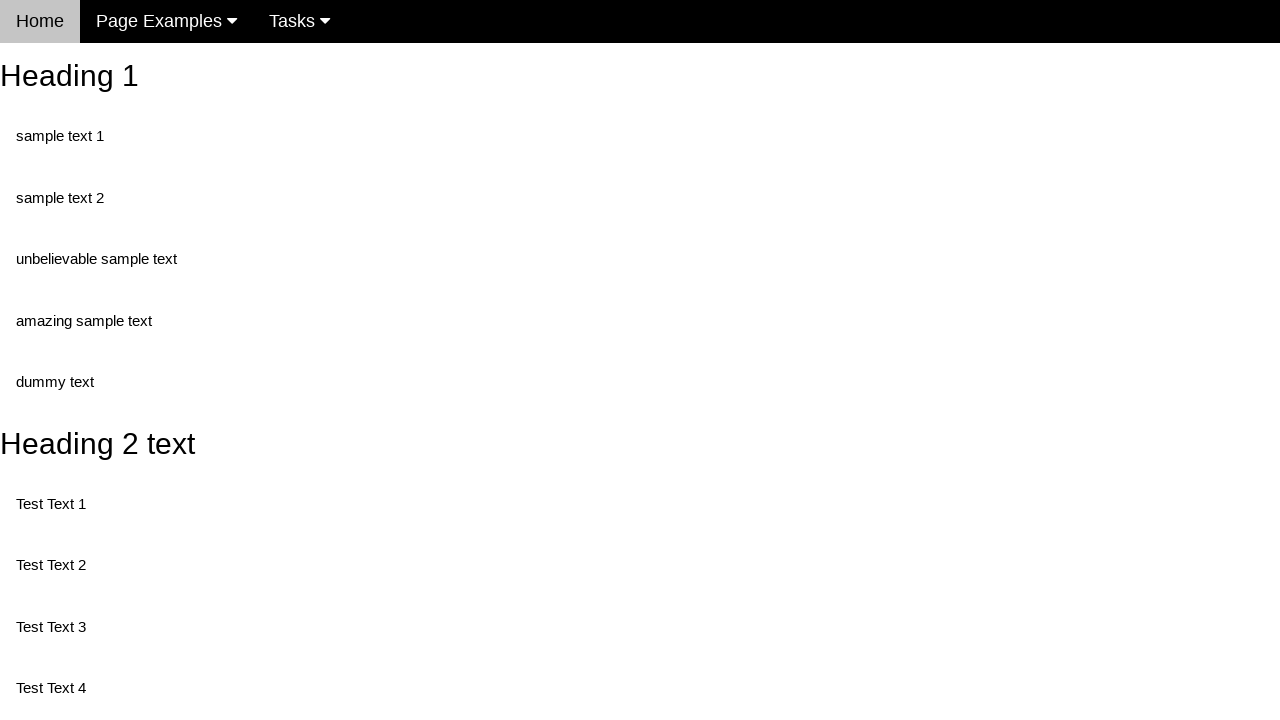

Retrieved button value attribute: 'This is also a button'
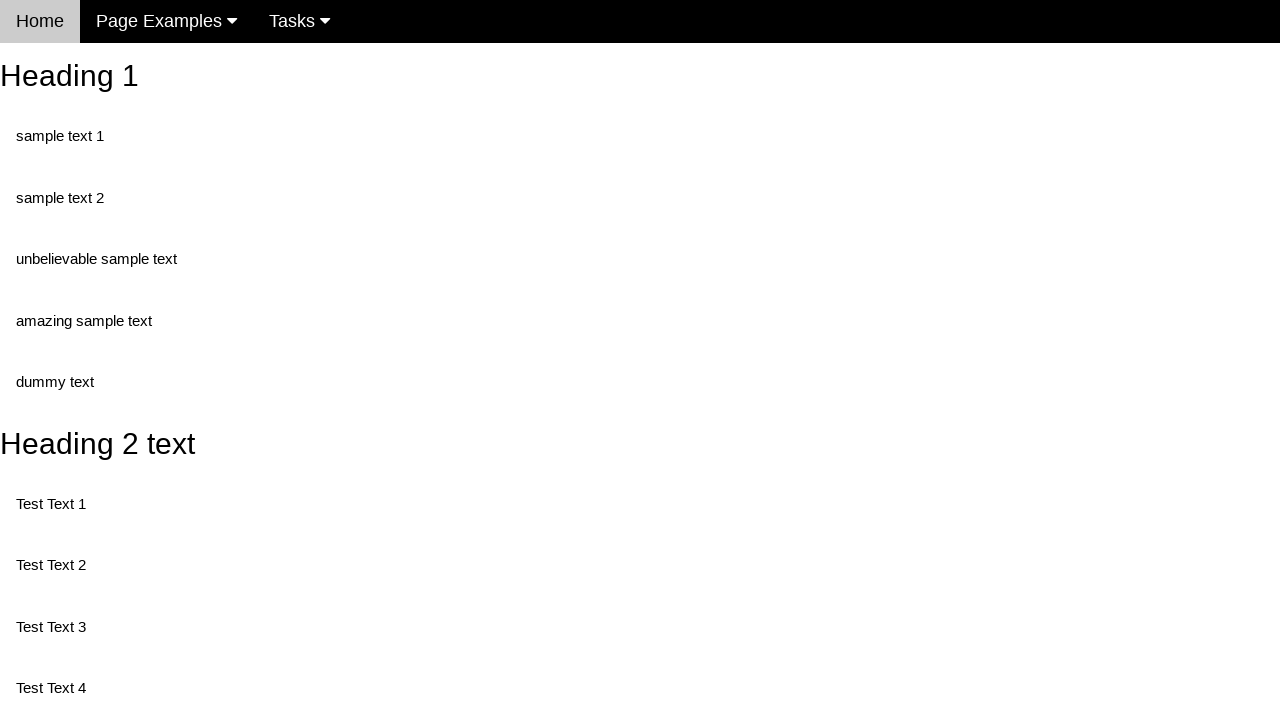

Set expected text: 'this is Also a Button'
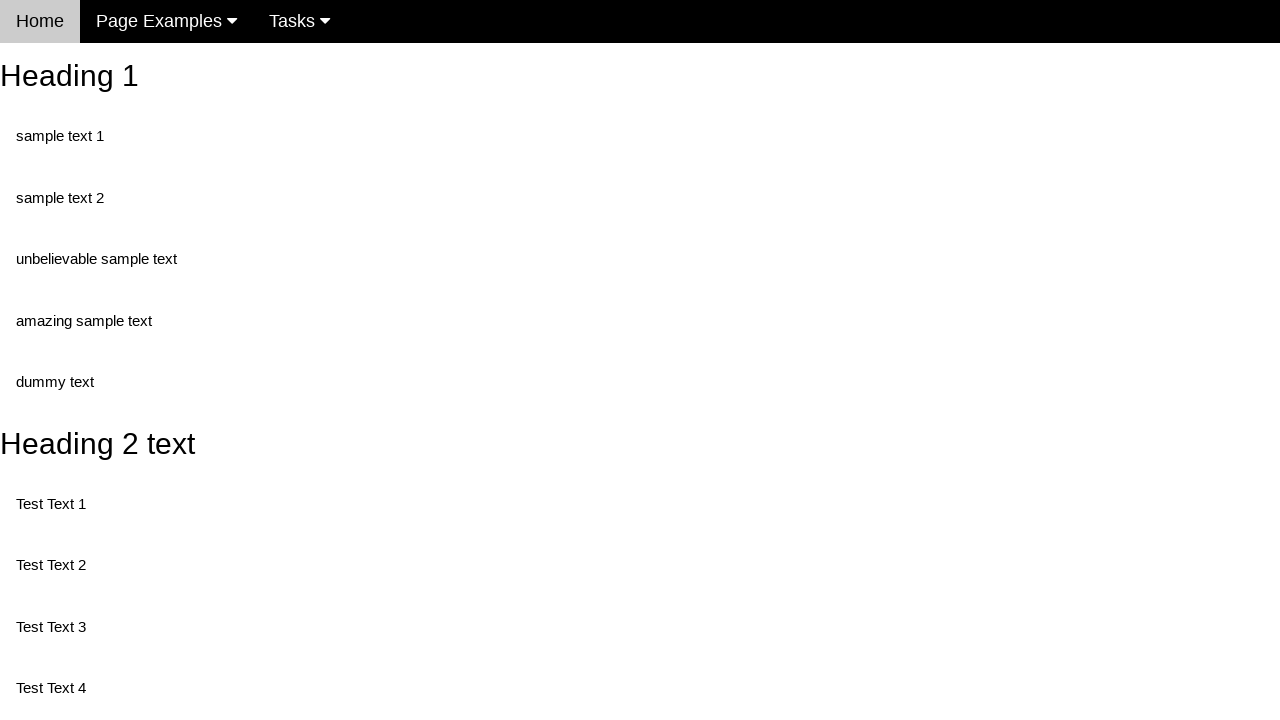

Assertion passed: button value matches expected text (case-insensitive)
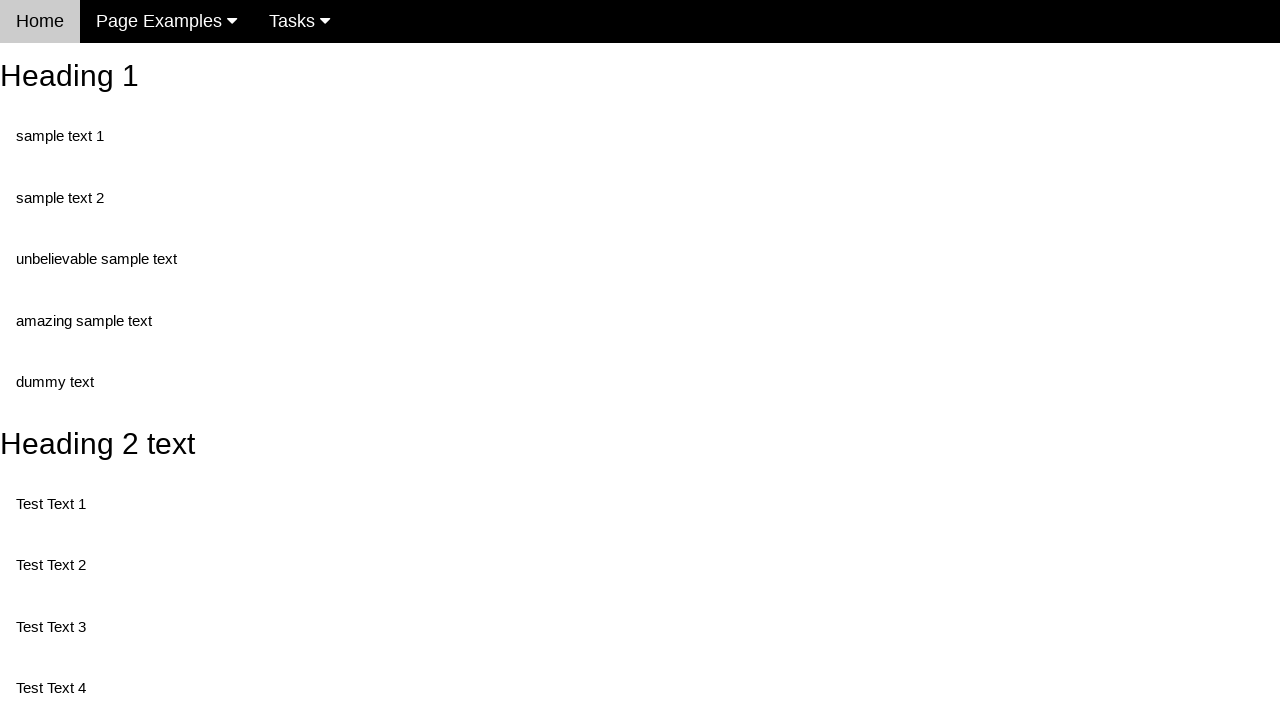

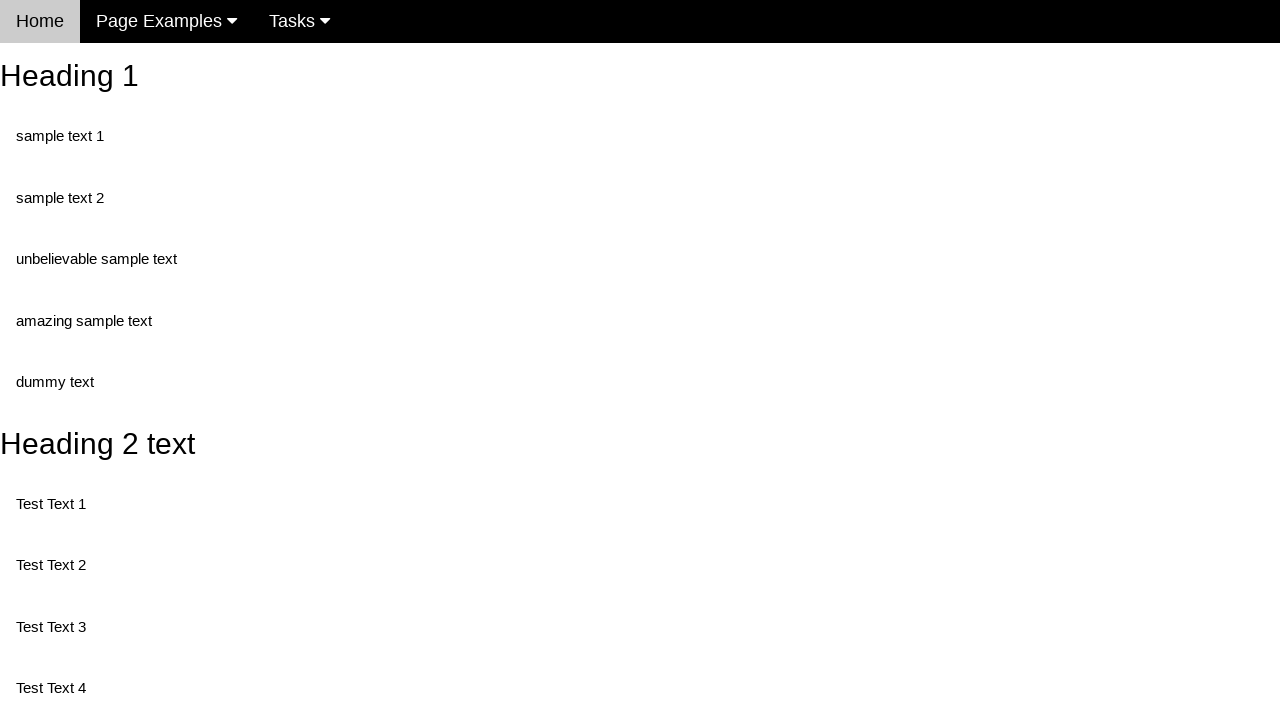